Demonstrates clicking a button by sending the ENTER key to the element, using a login button as the target element on a demo site

Starting URL: https://opensource-demo.orangehrmlive.com/

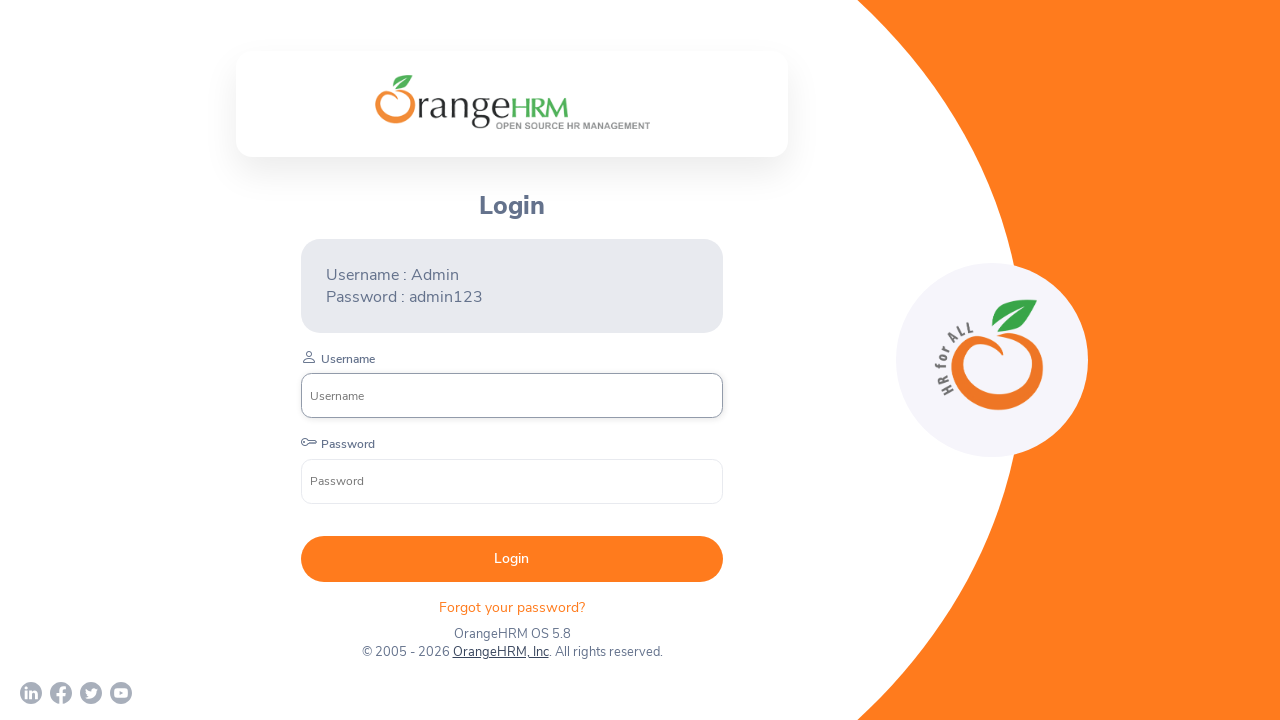

Waited for login button to be visible
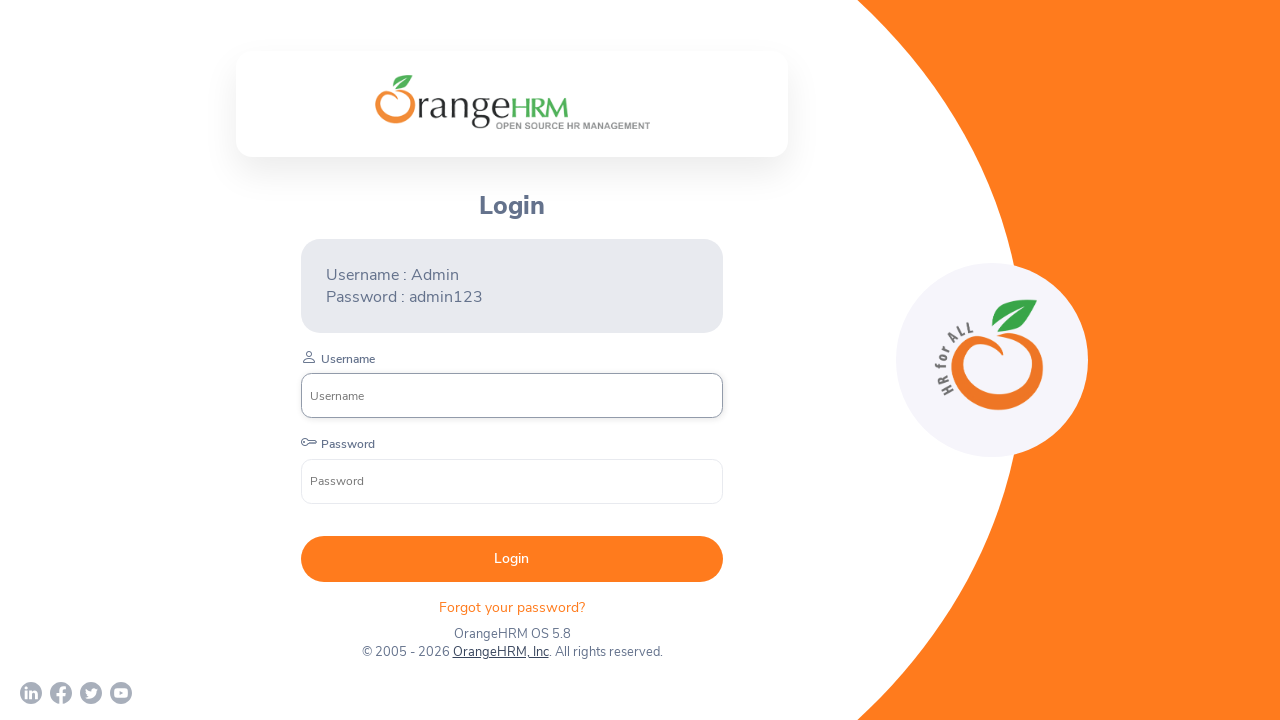

Pressed ENTER key on login button to submit form on button[type='submit']
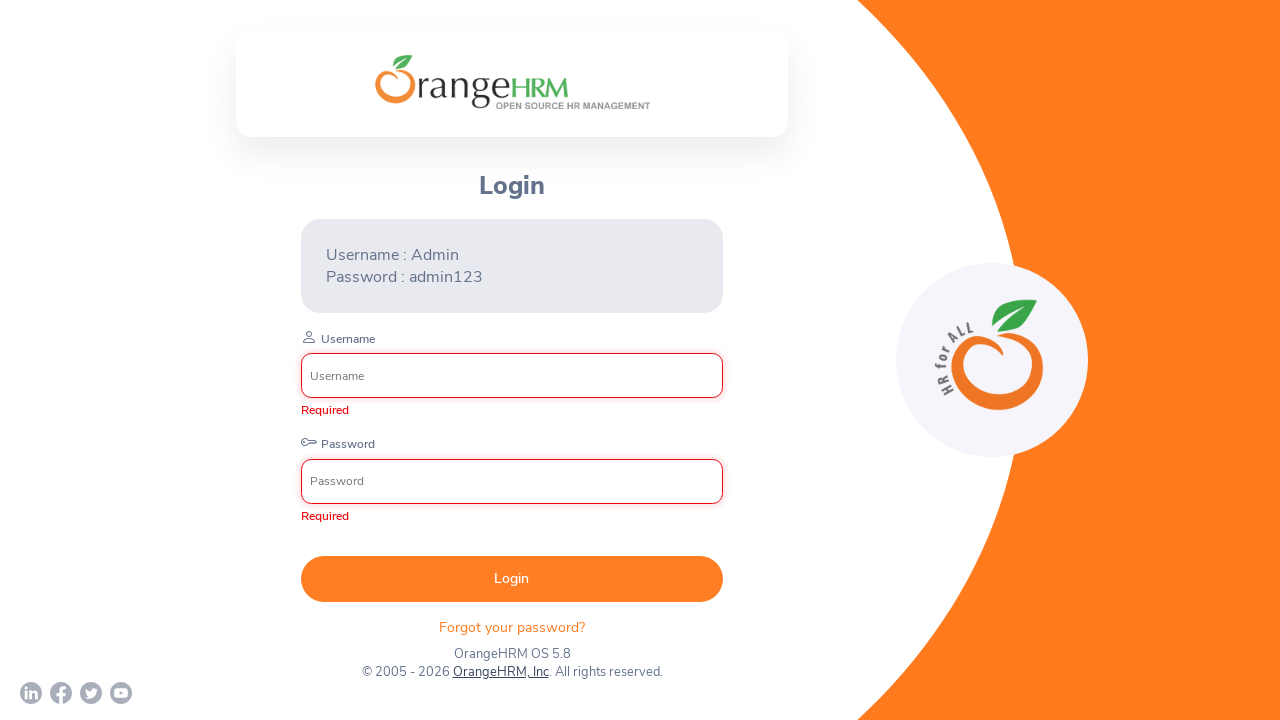

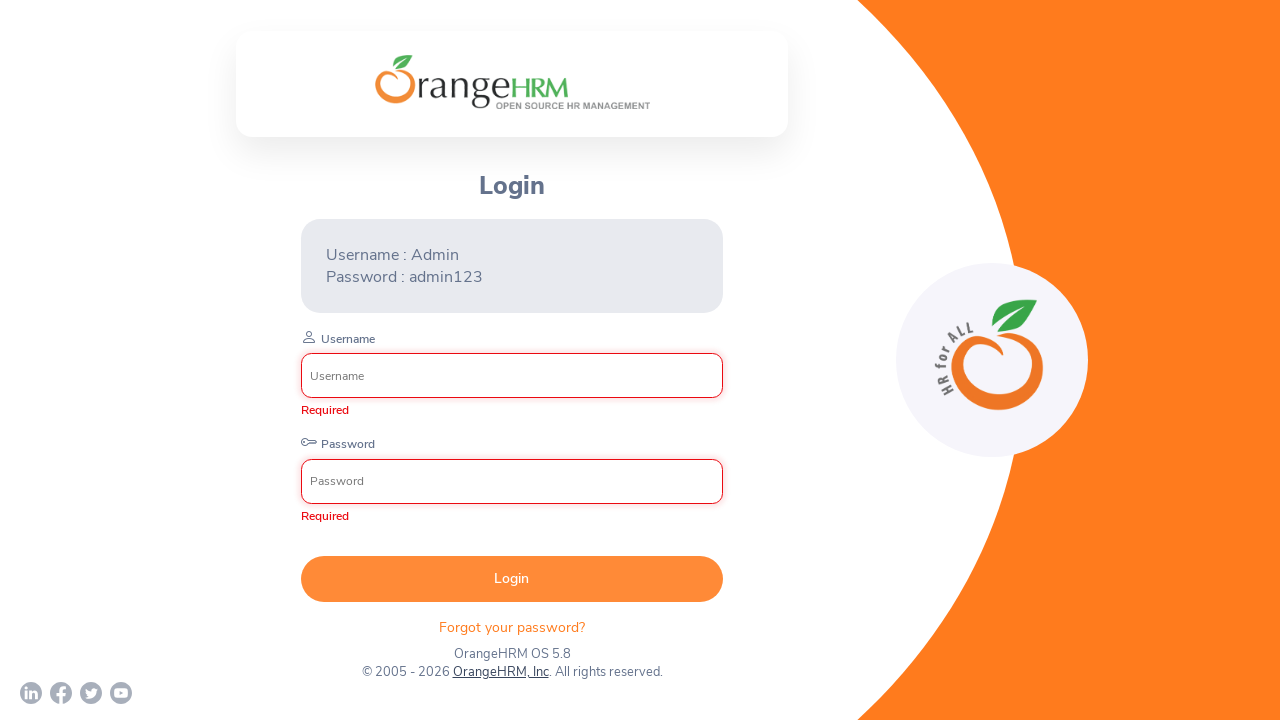